Tests checkbox selection by clicking the "Family and Friends" discount option

Starting URL: https://rahulshettyacademy.com/dropdownsPractise/

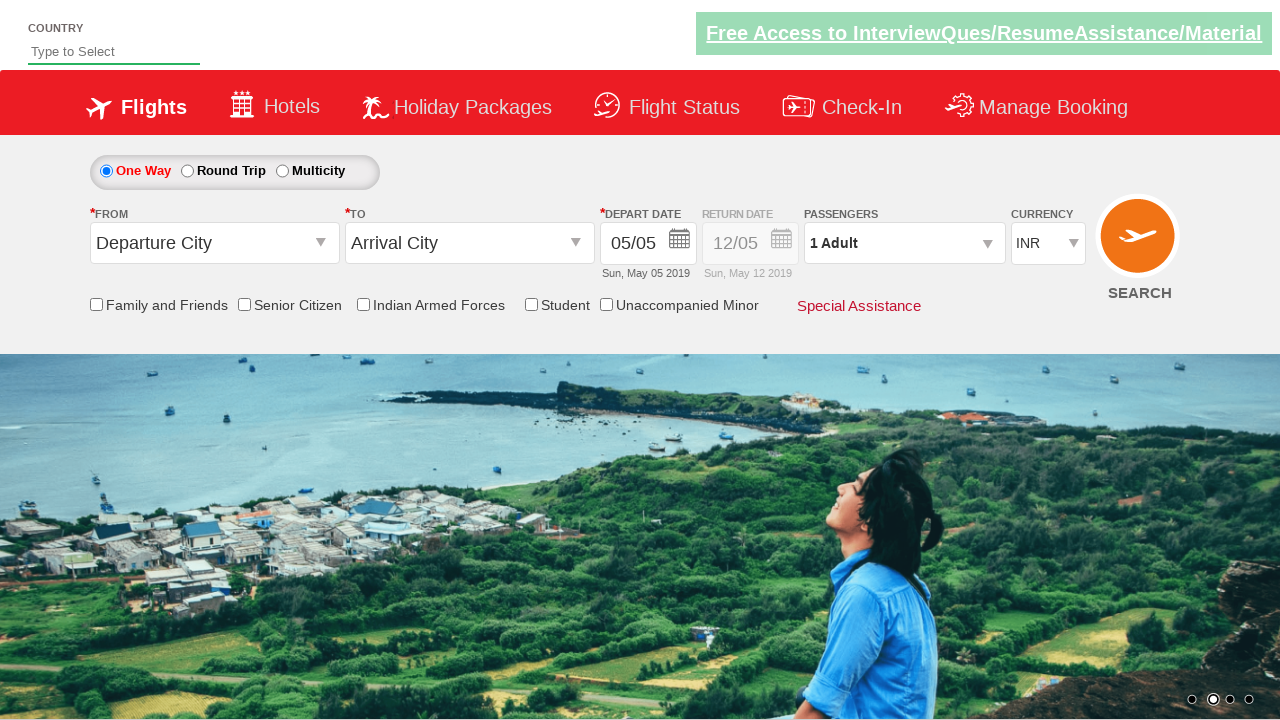

Located all checkbox elements in the discount section
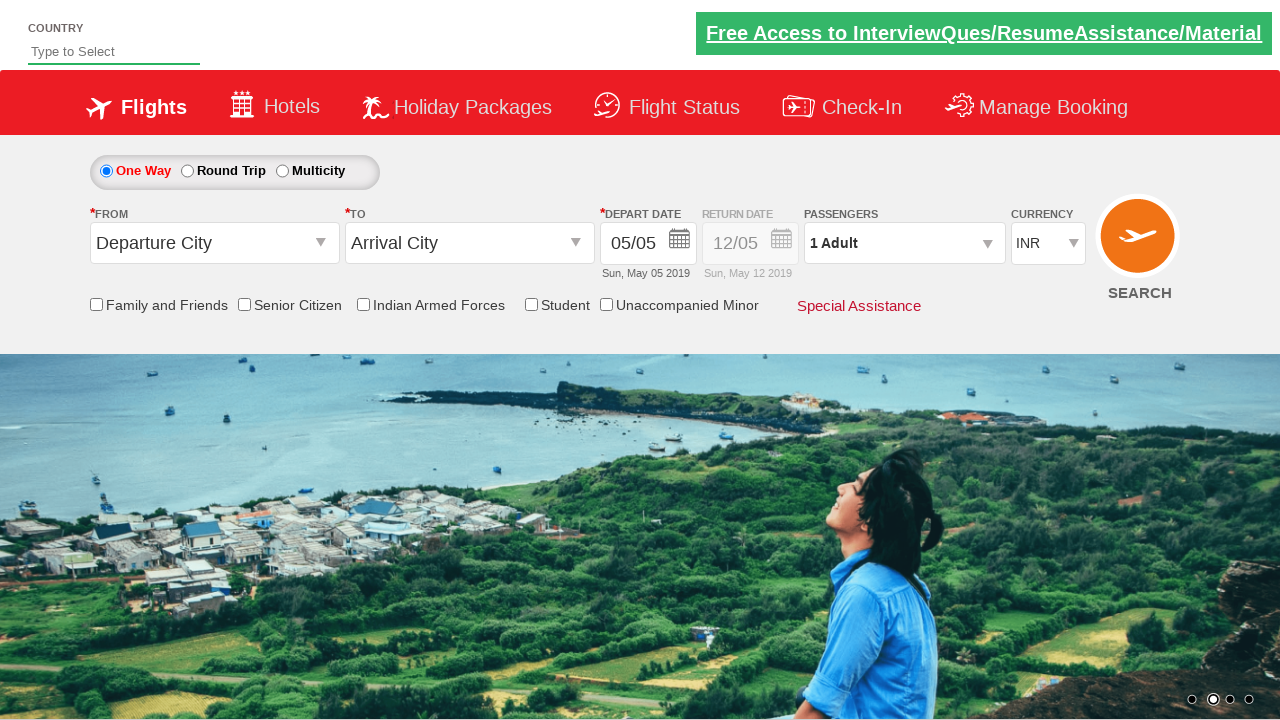

Clicked 'Family and Friends' discount checkbox at (158, 305) on div#discount-checkbox div >> nth=0
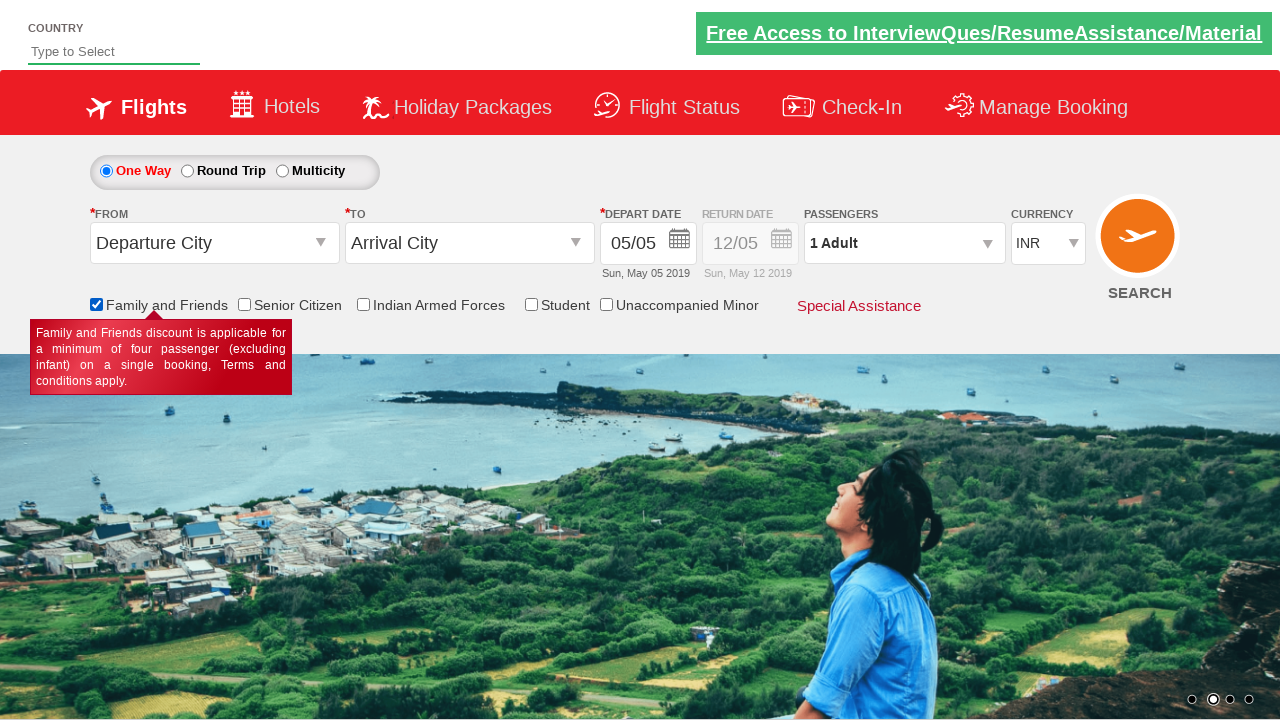

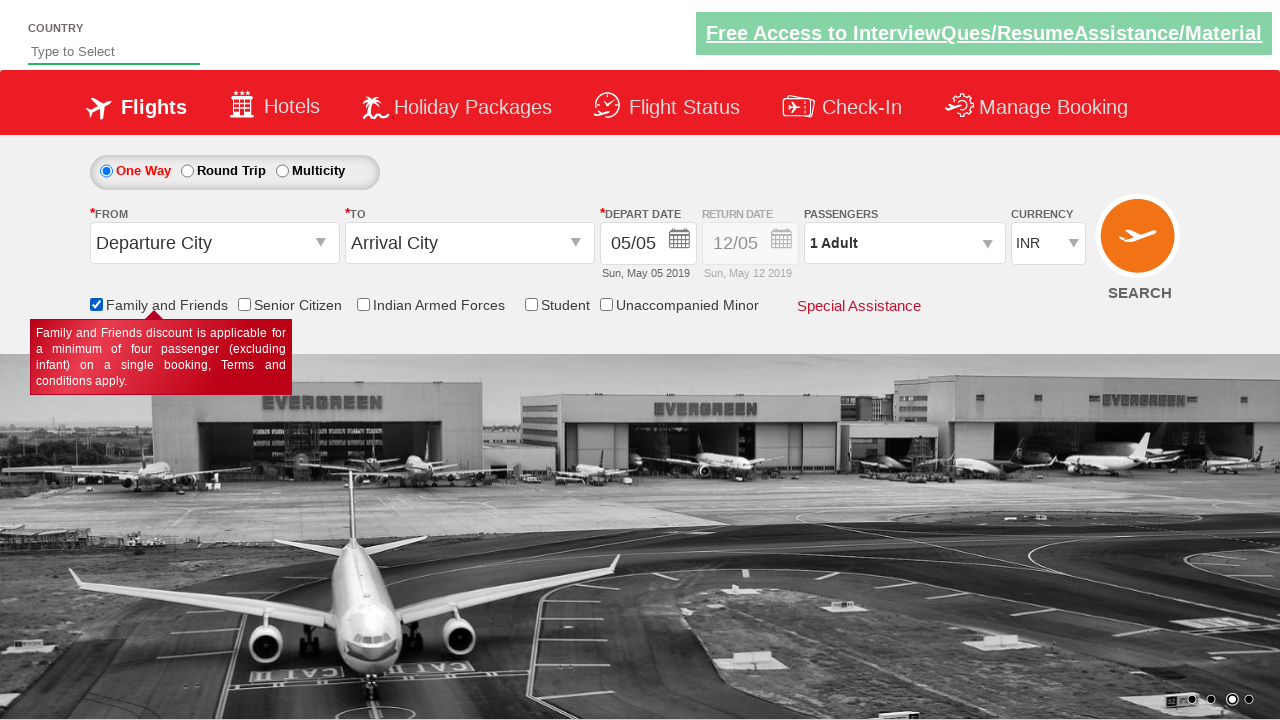